Tests browser navigation functionality by clicking a WebTable link, navigating back to the Register page, and then navigating forward to the WebTable page again, validating page titles at each step.

Starting URL: https://demo.automationtesting.in/Register.html

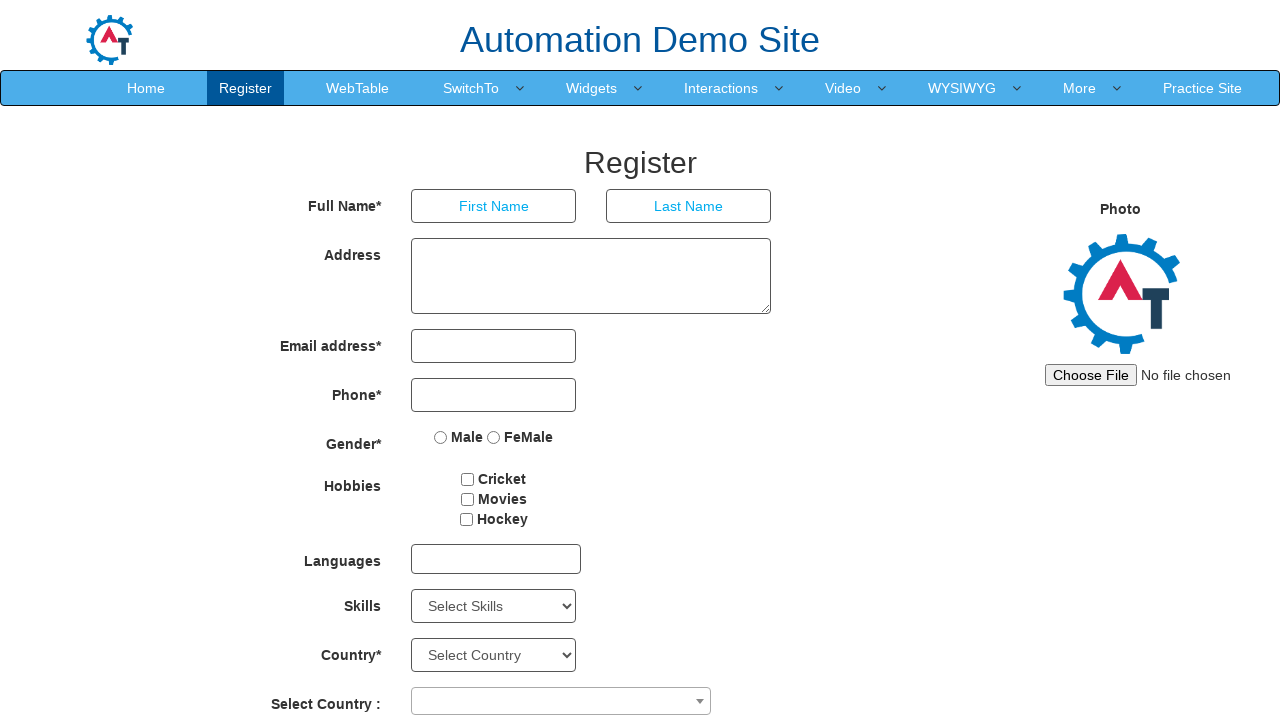

Validated Register page title
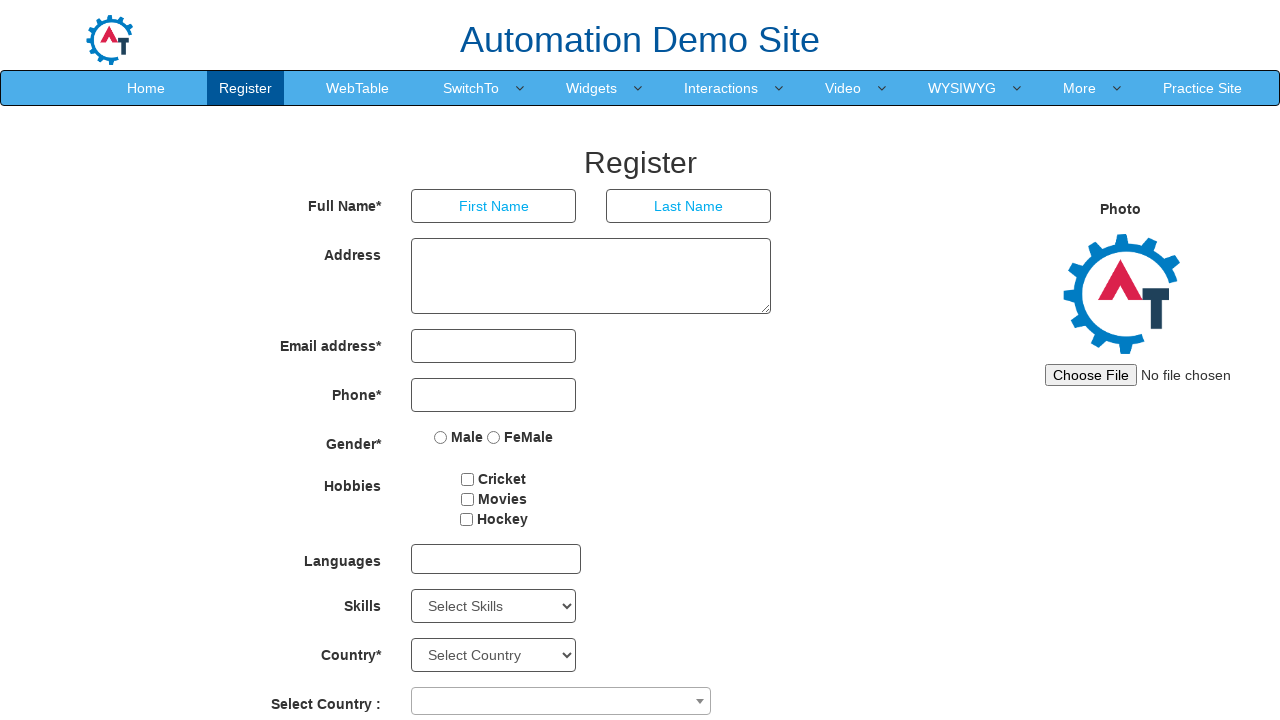

Clicked on WebTable link at (358, 88) on text=WebTable
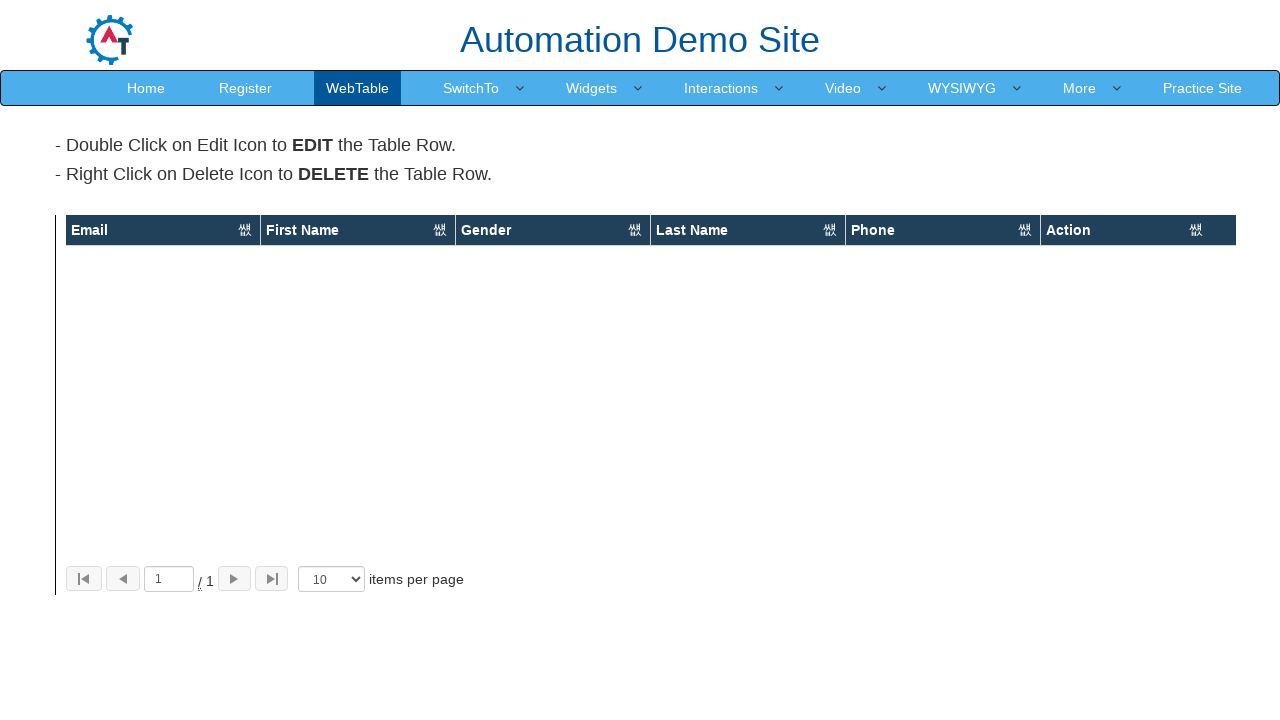

WebTable page loaded
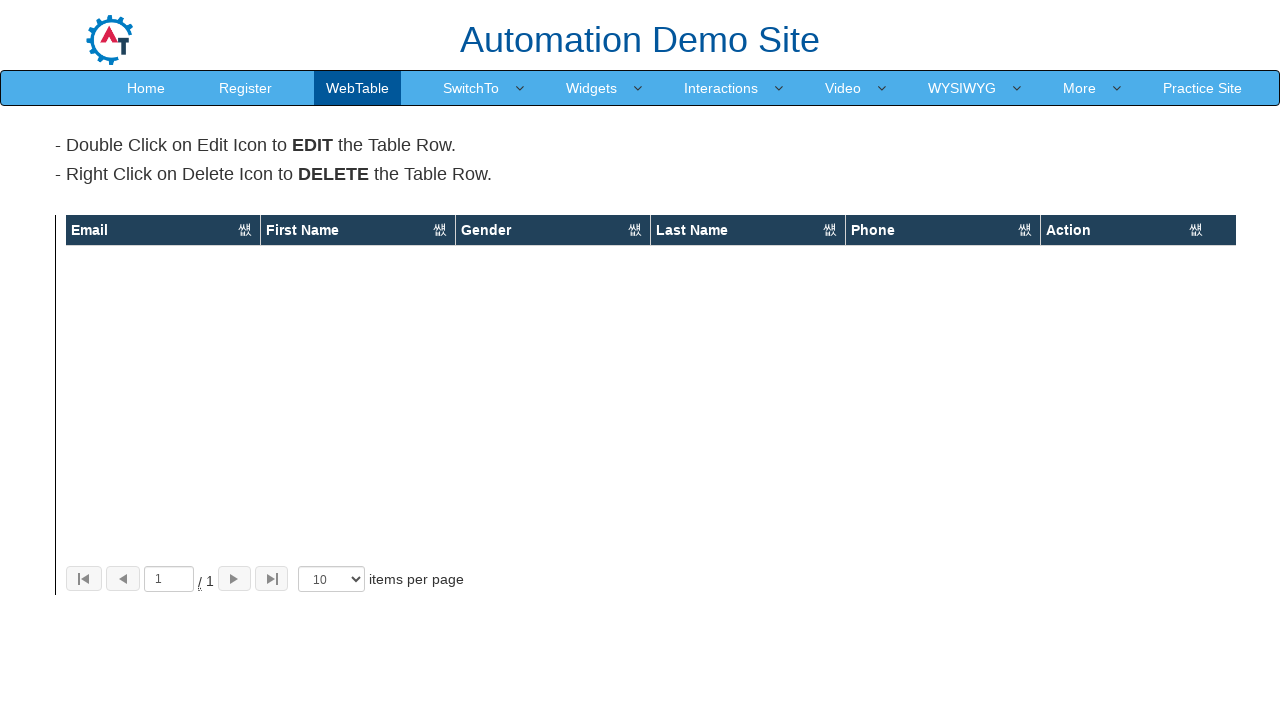

Validated WebTable page title
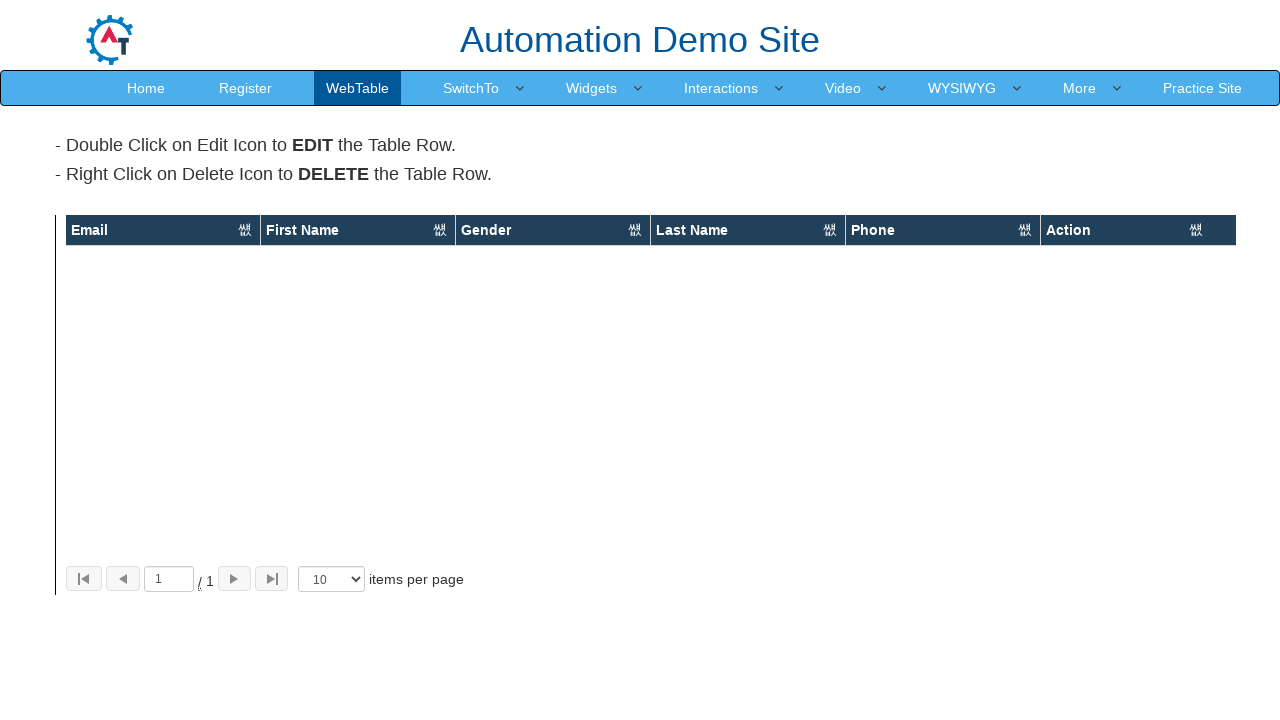

Navigated back to Register page
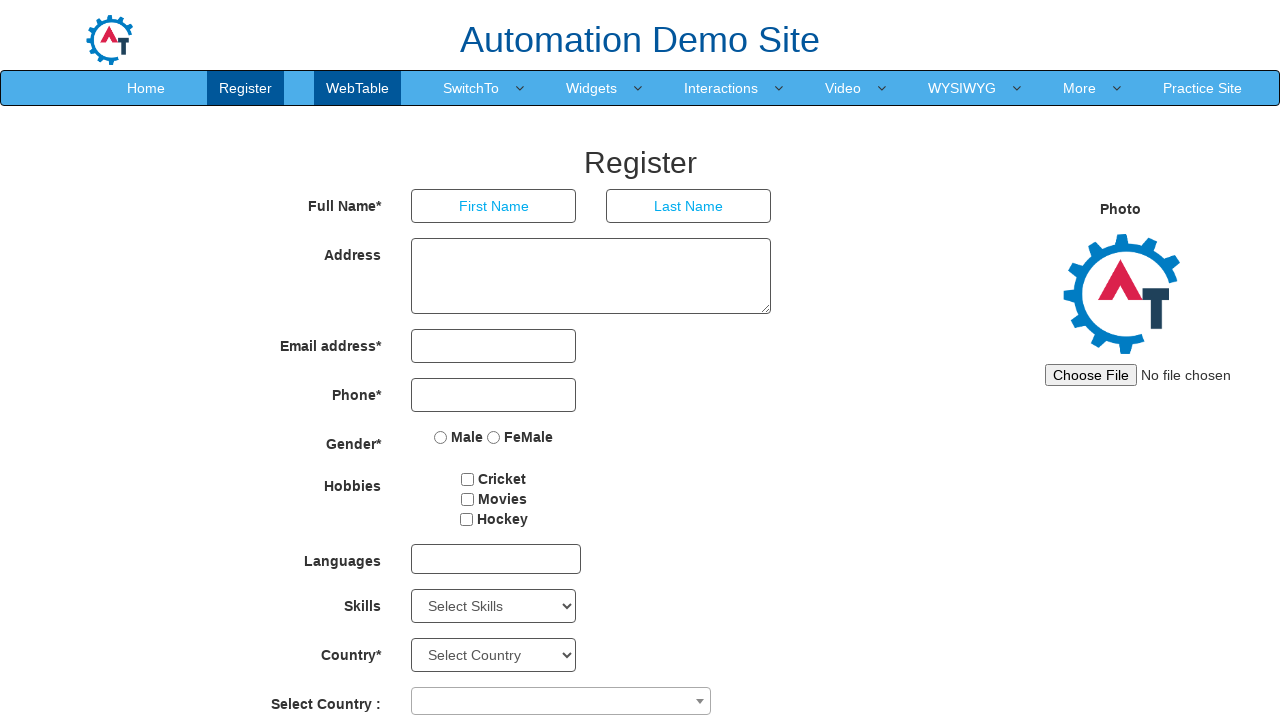

Register page loaded after going back
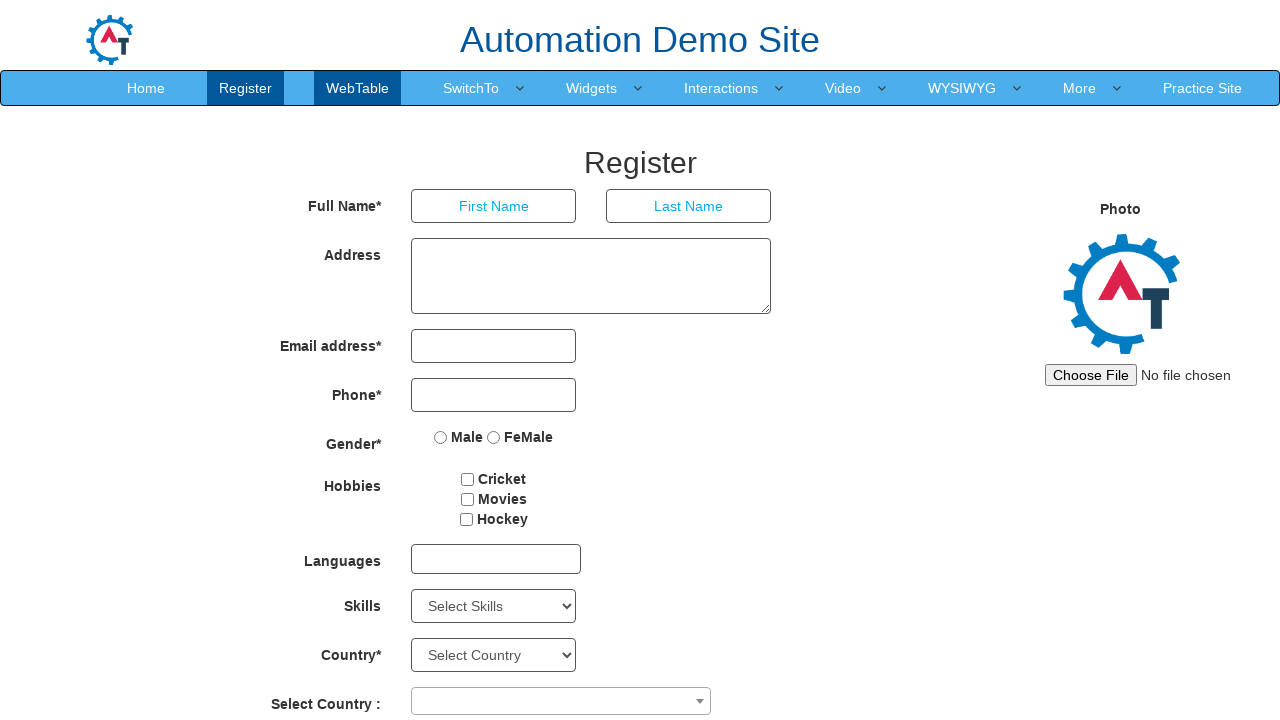

Validated Register page title after navigation back
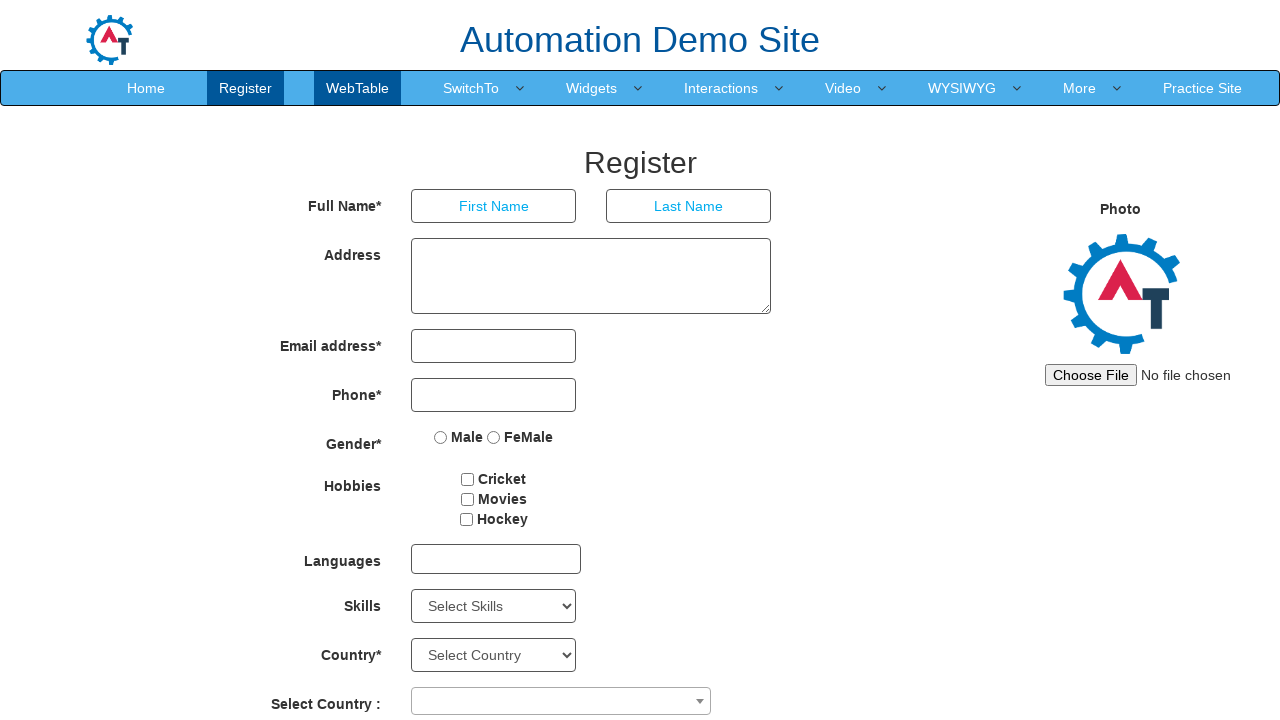

Navigated forward to WebTable page
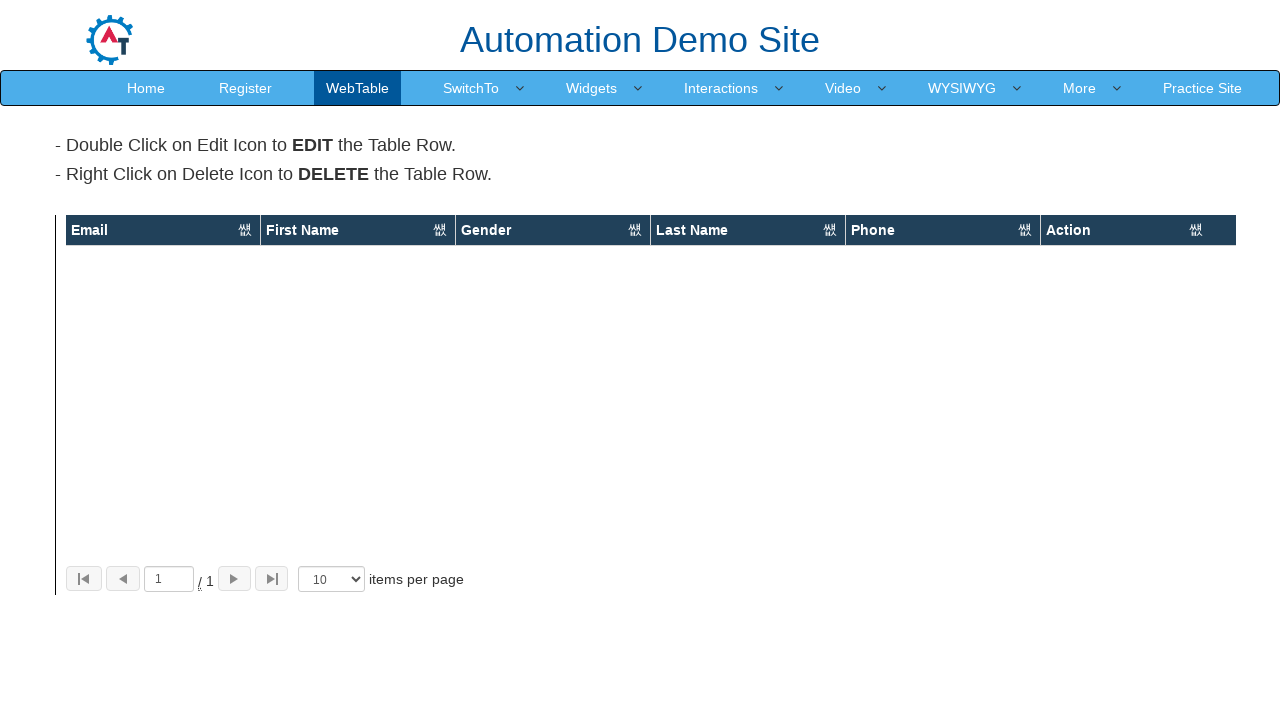

WebTable page loaded after going forward
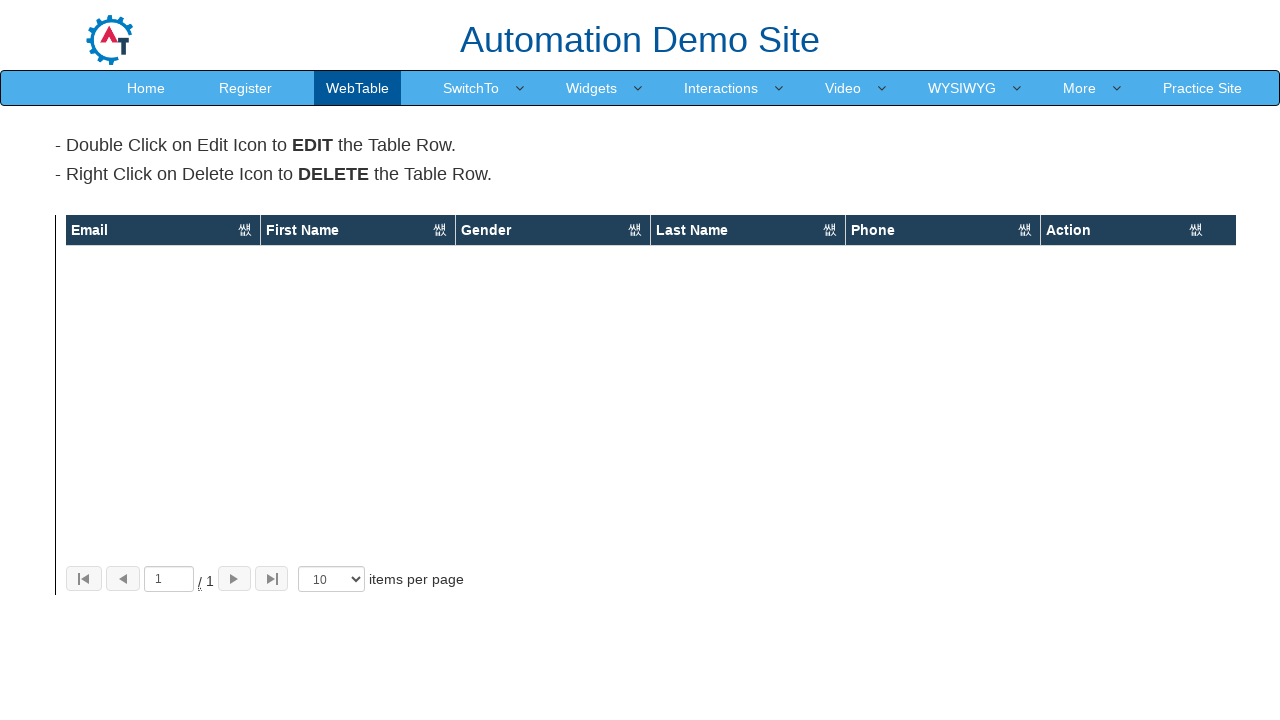

Validated WebTable page title after navigation forward
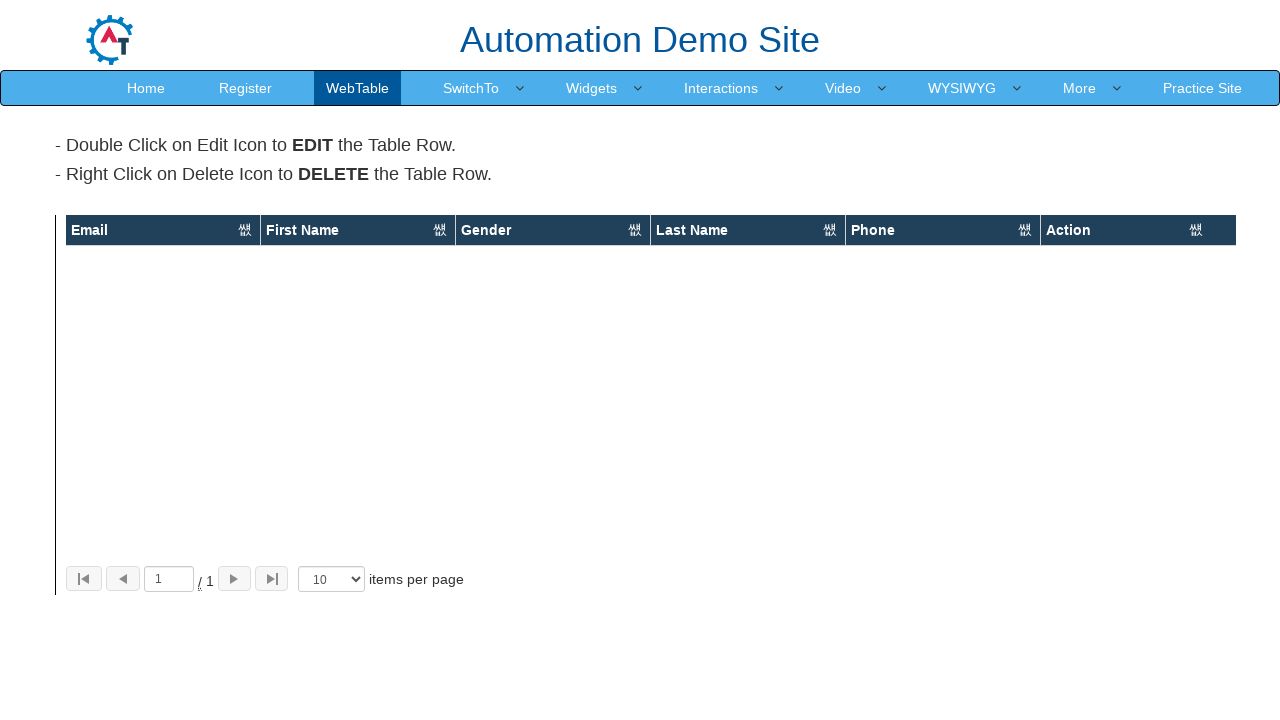

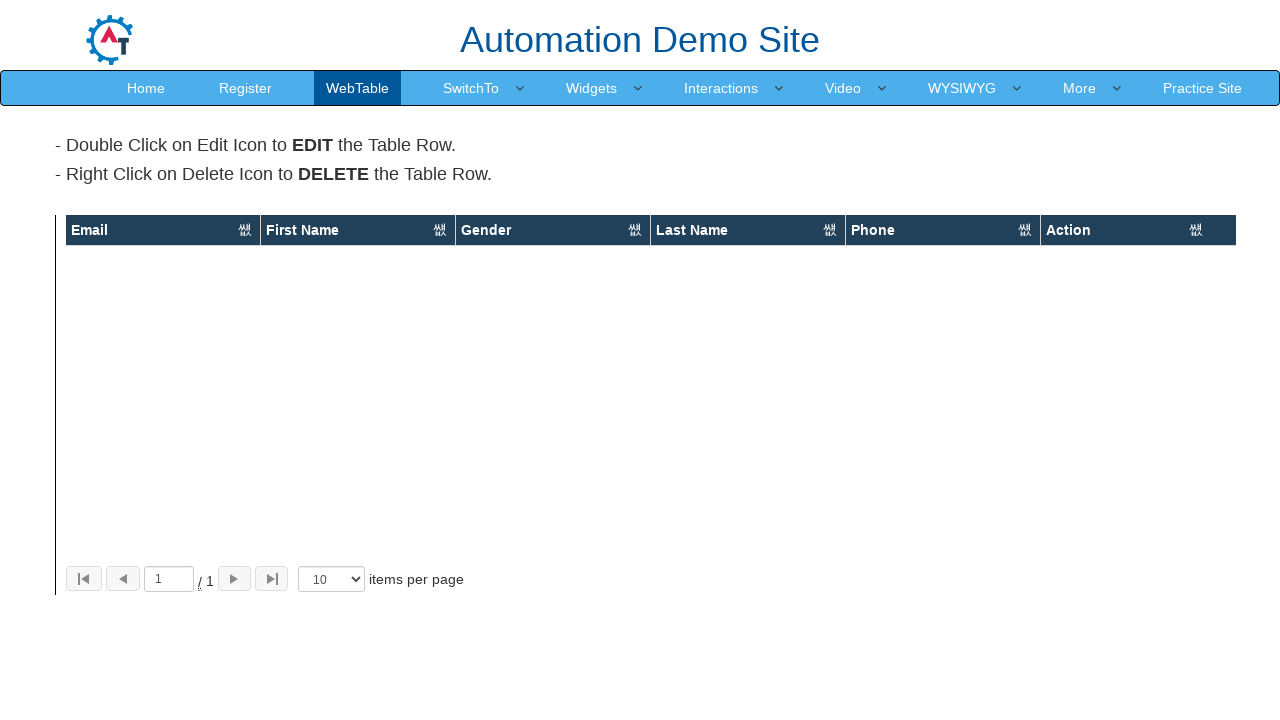